Tests dropdown functionality on Semantic UI documentation page by clicking on a dropdown element to open it

Starting URL: https://semantic-ui.com/modules/dropdown.html

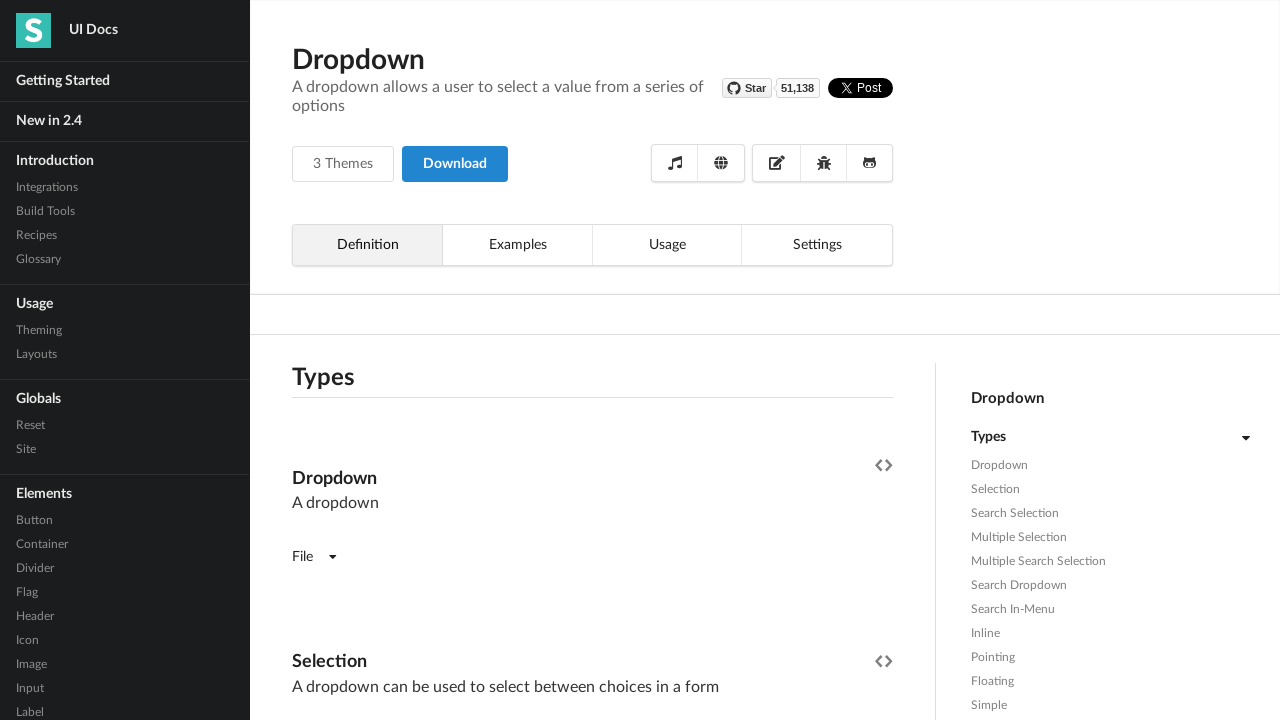

Located the third-from-last dropdown element with icon class
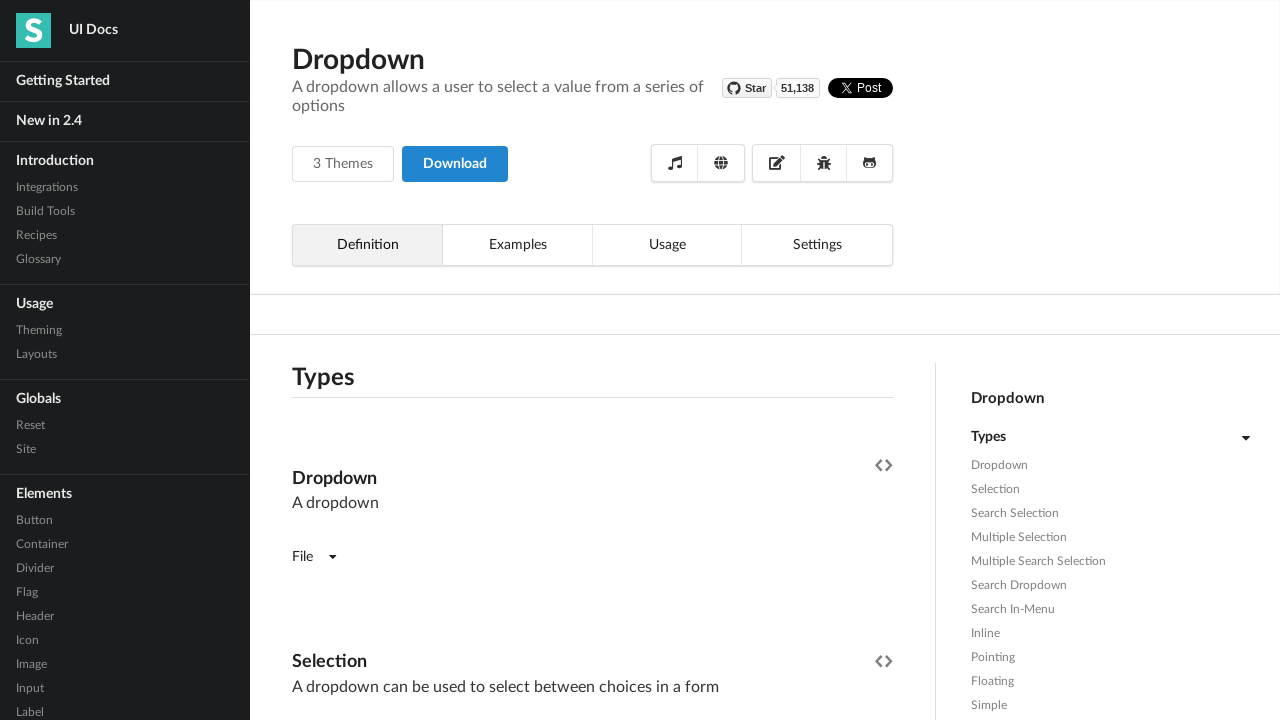

Clicked on the dropdown element to open it at (360, 360) on (//div[contains(@class,'icon dropdown')])[last()-2]
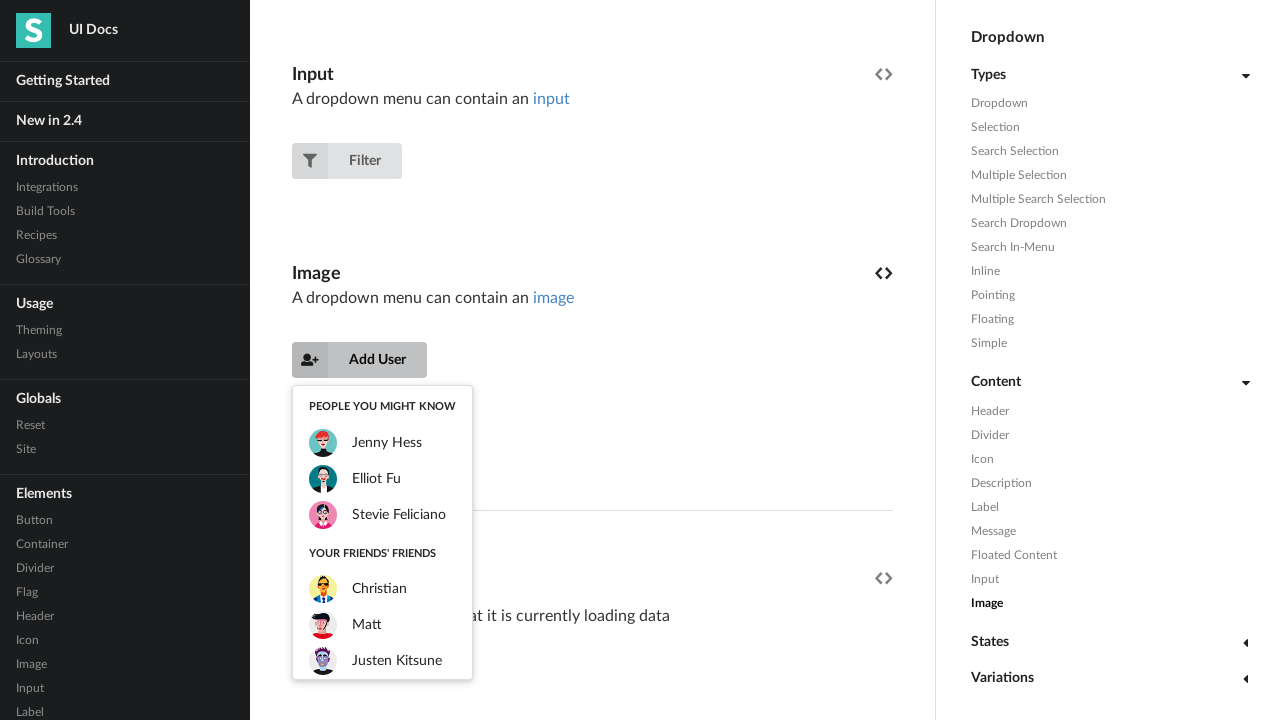

Waited 500ms for dropdown menu to appear
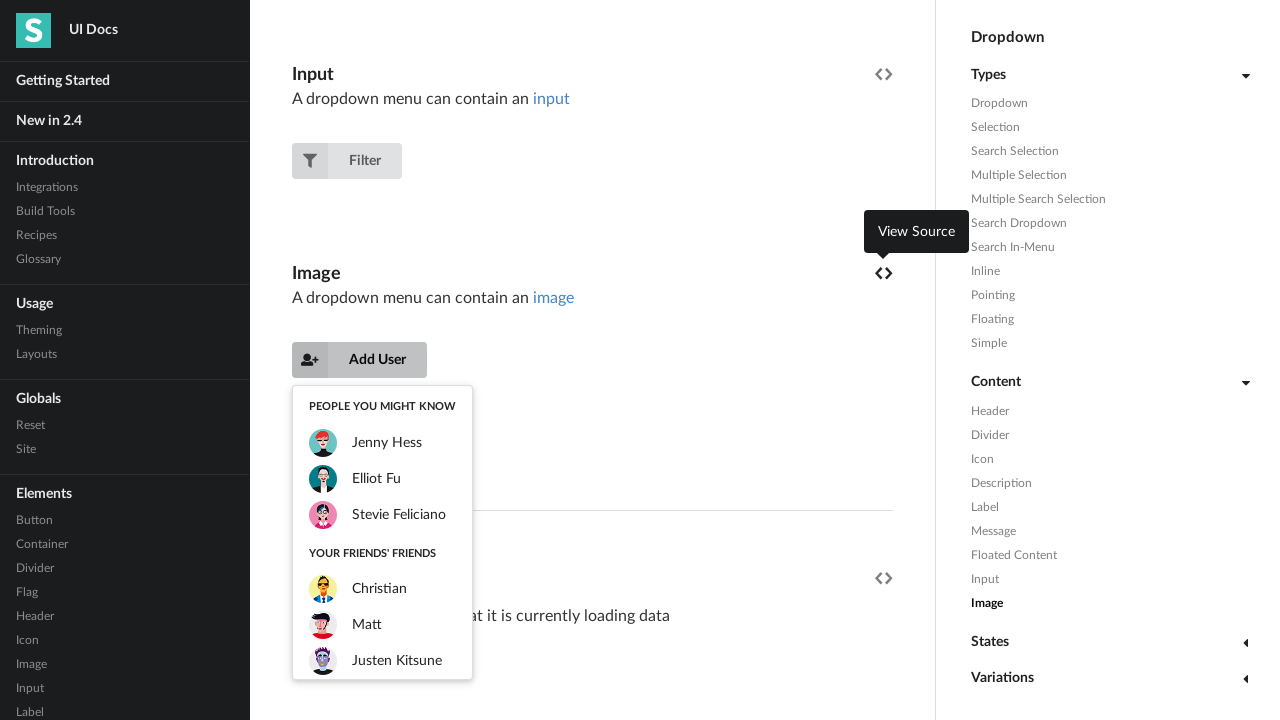

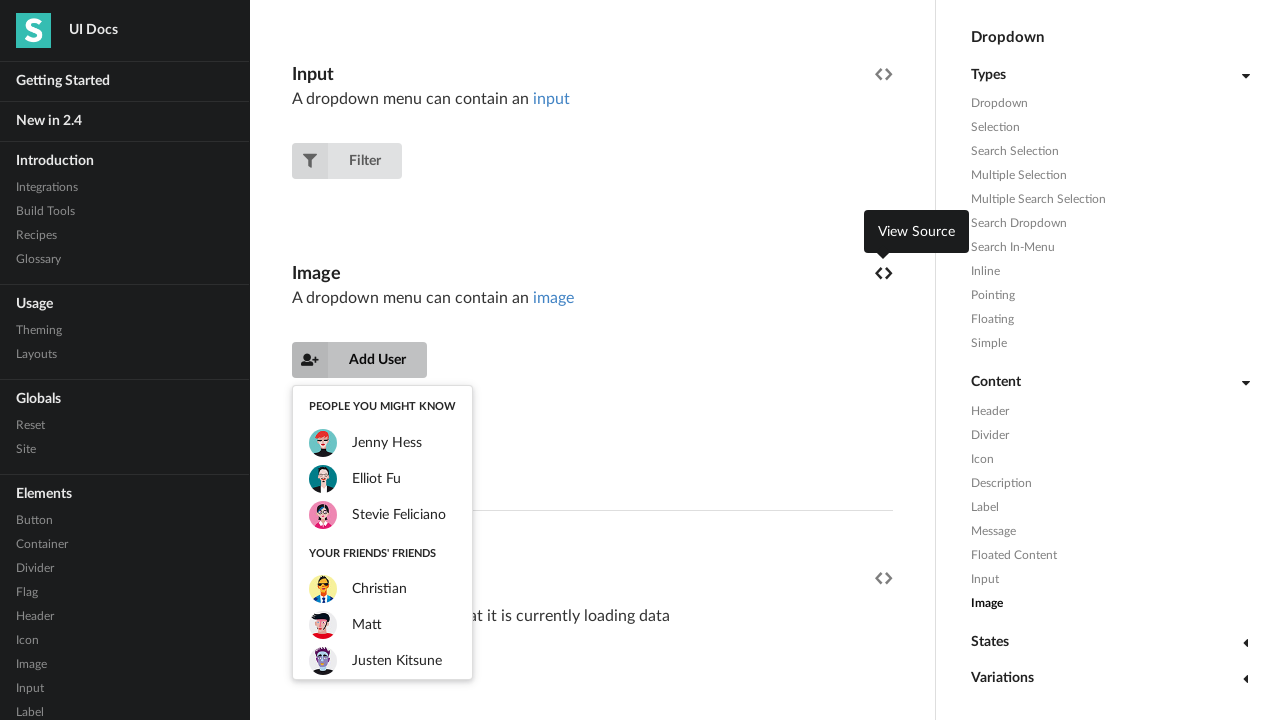